Tests drag and drop functionality by dragging column A to column B and verifying the columns swap positions.

Starting URL: https://the-internet.herokuapp.com/drag_and_drop

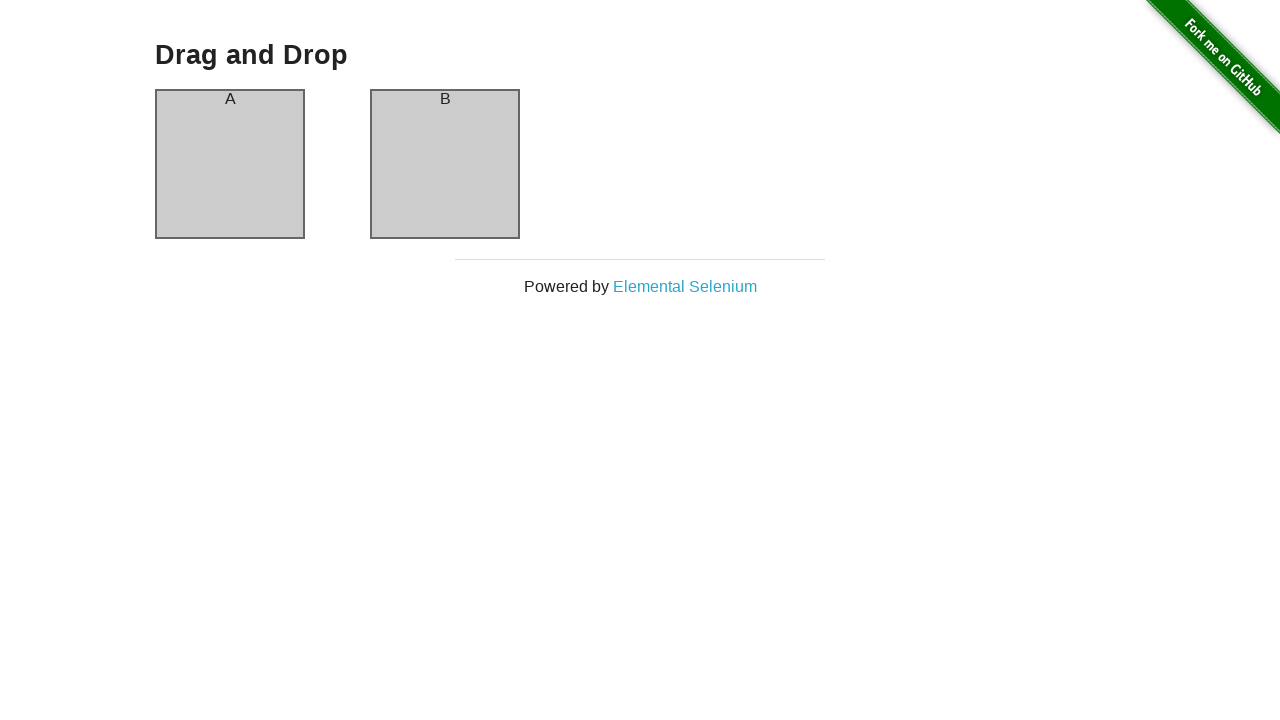

Dragged column A to column B at (445, 164)
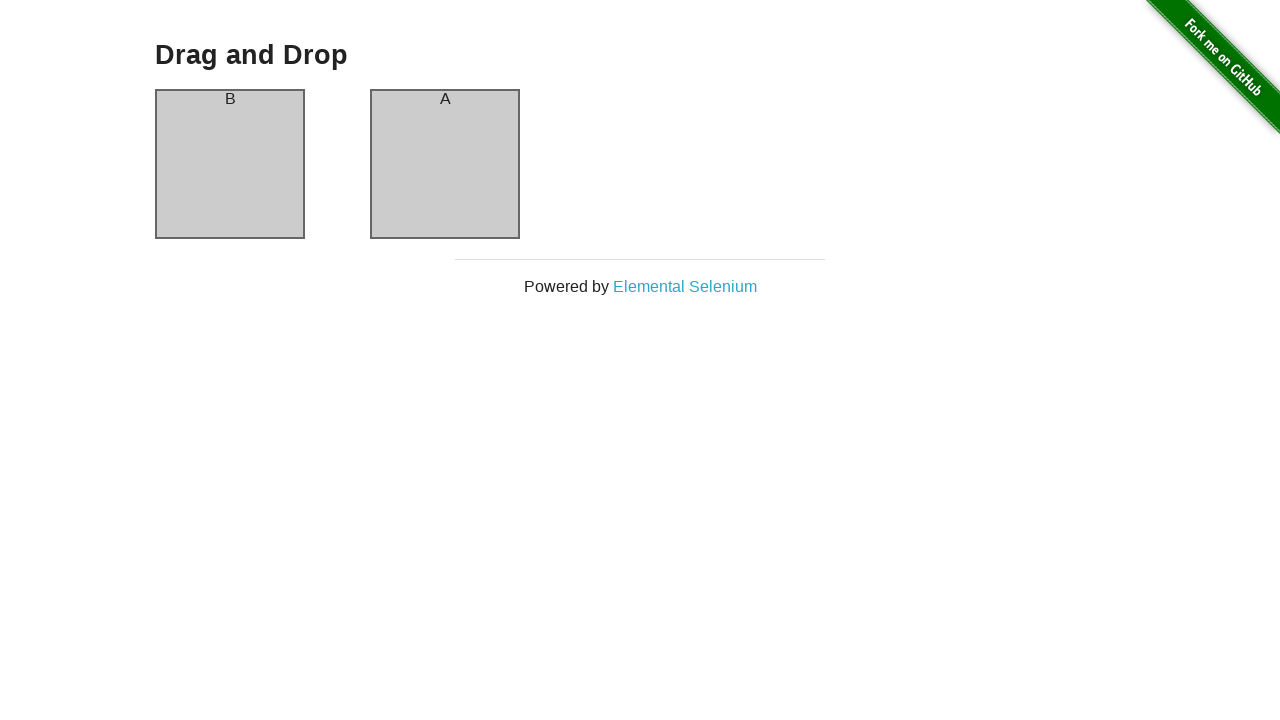

Verified column A header is present after drag and drop
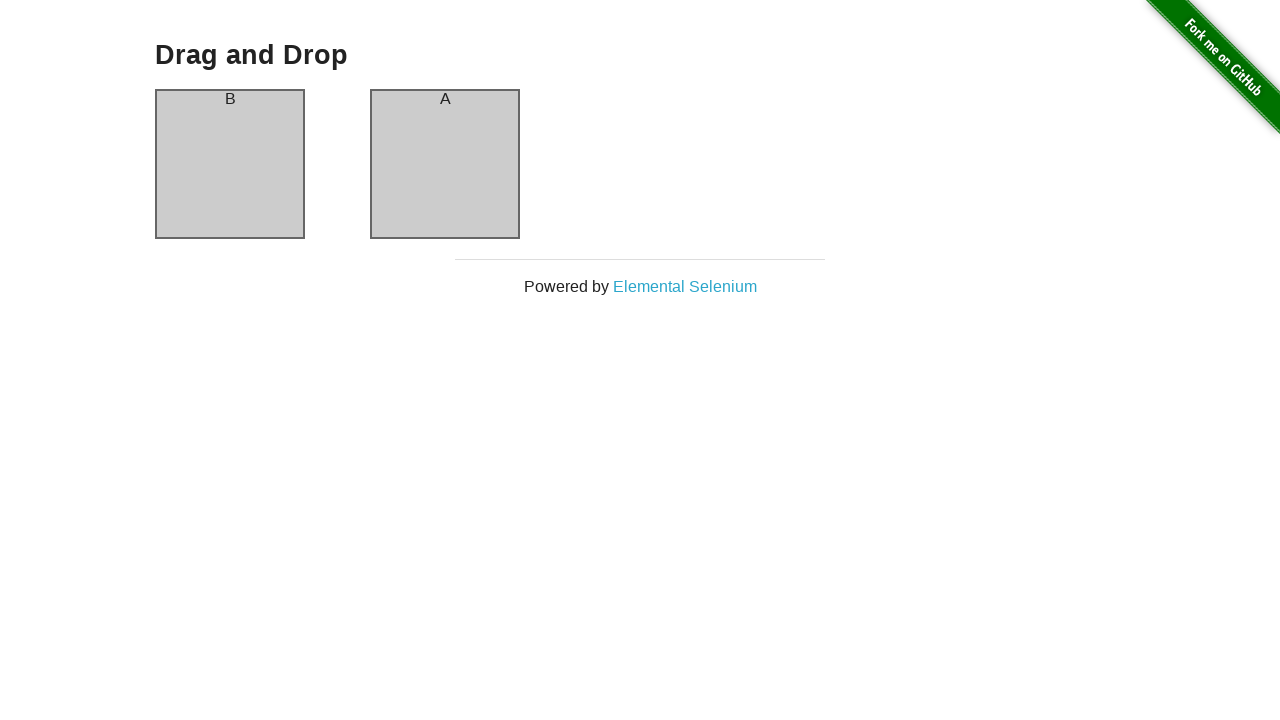

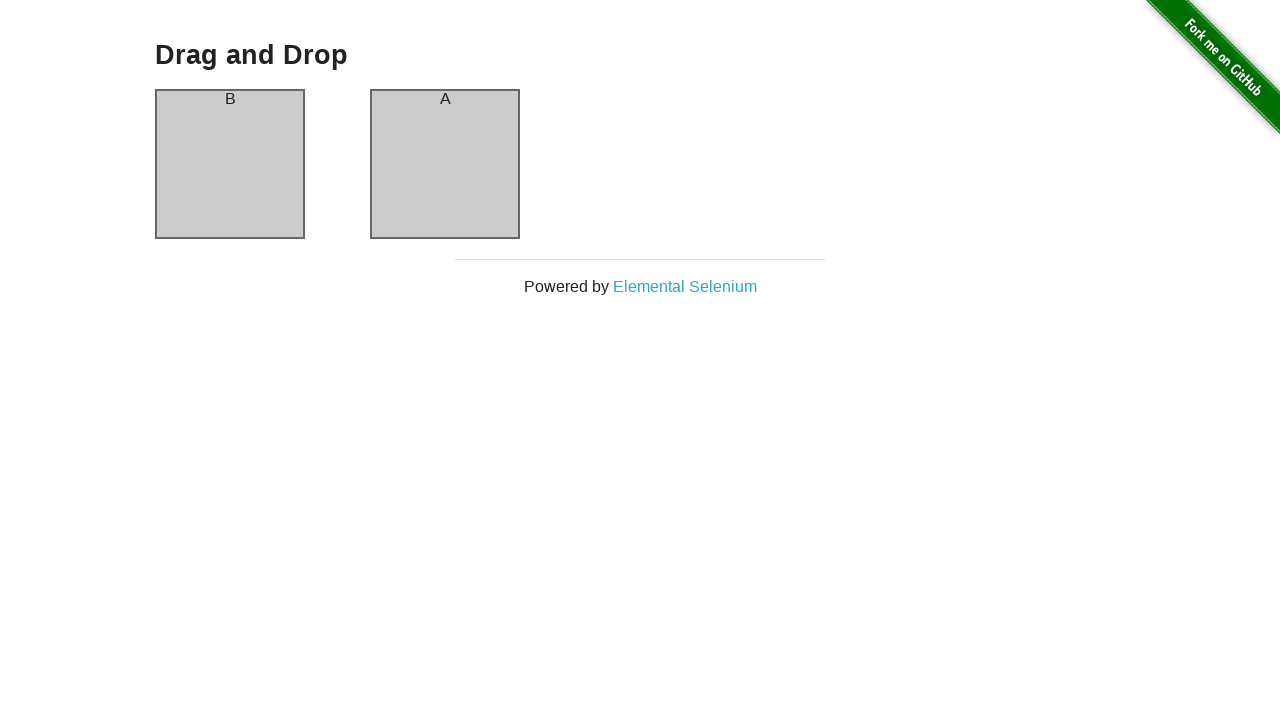